Tests handling of JavaScript prompt popup by switching to iframe, triggering the prompt, entering text, and dismissing it

Starting URL: https://www.w3schools.com/js/tryit.asp?filename=tryjs_prompt

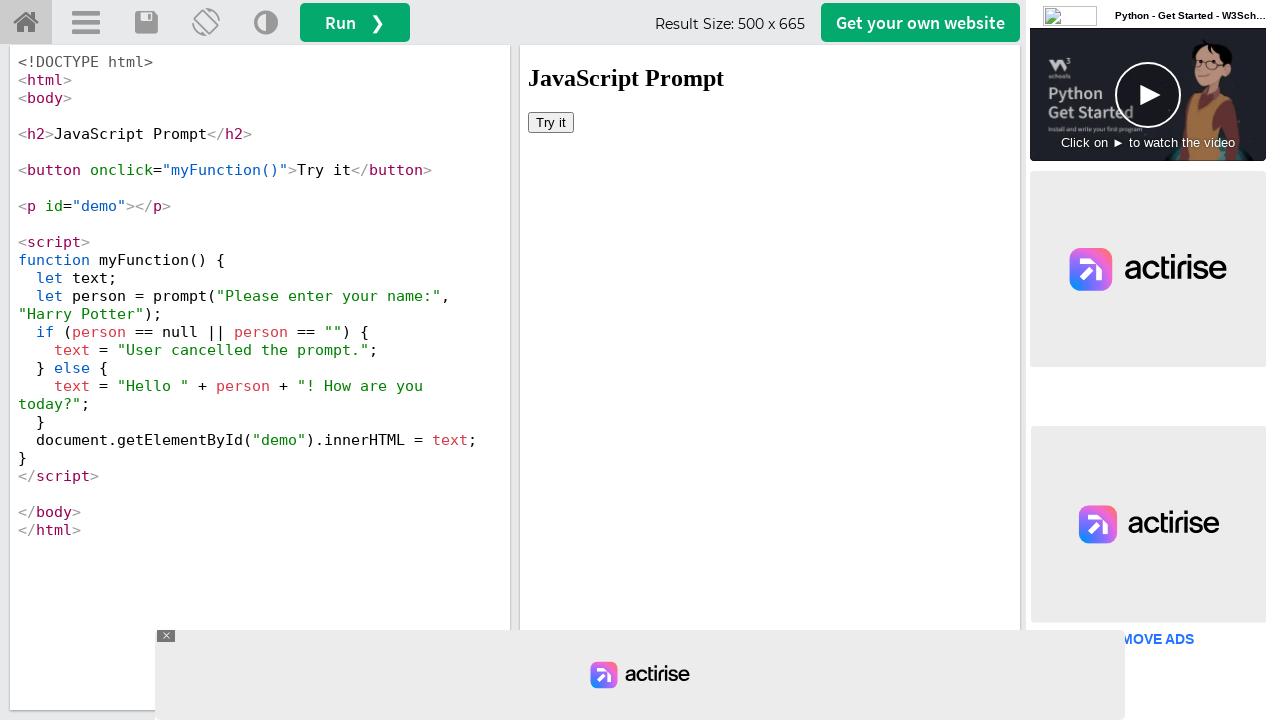

Located the iframe containing the demo
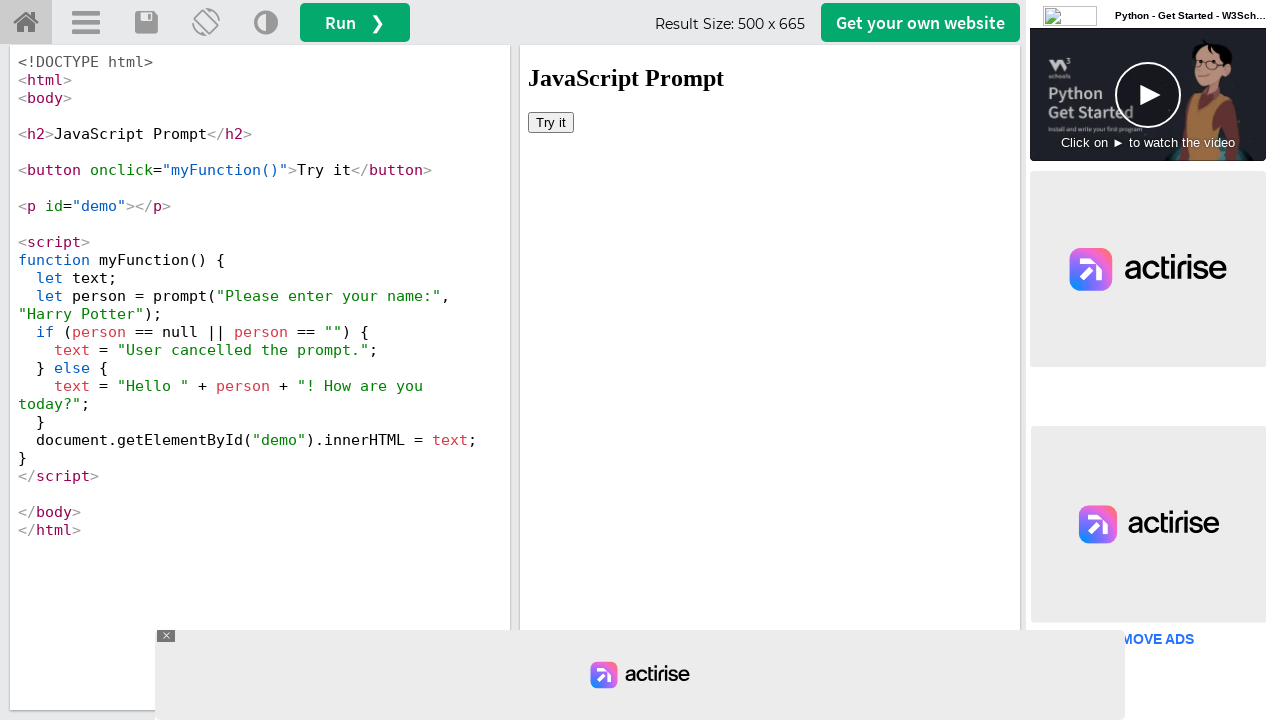

Got the iframe owner element
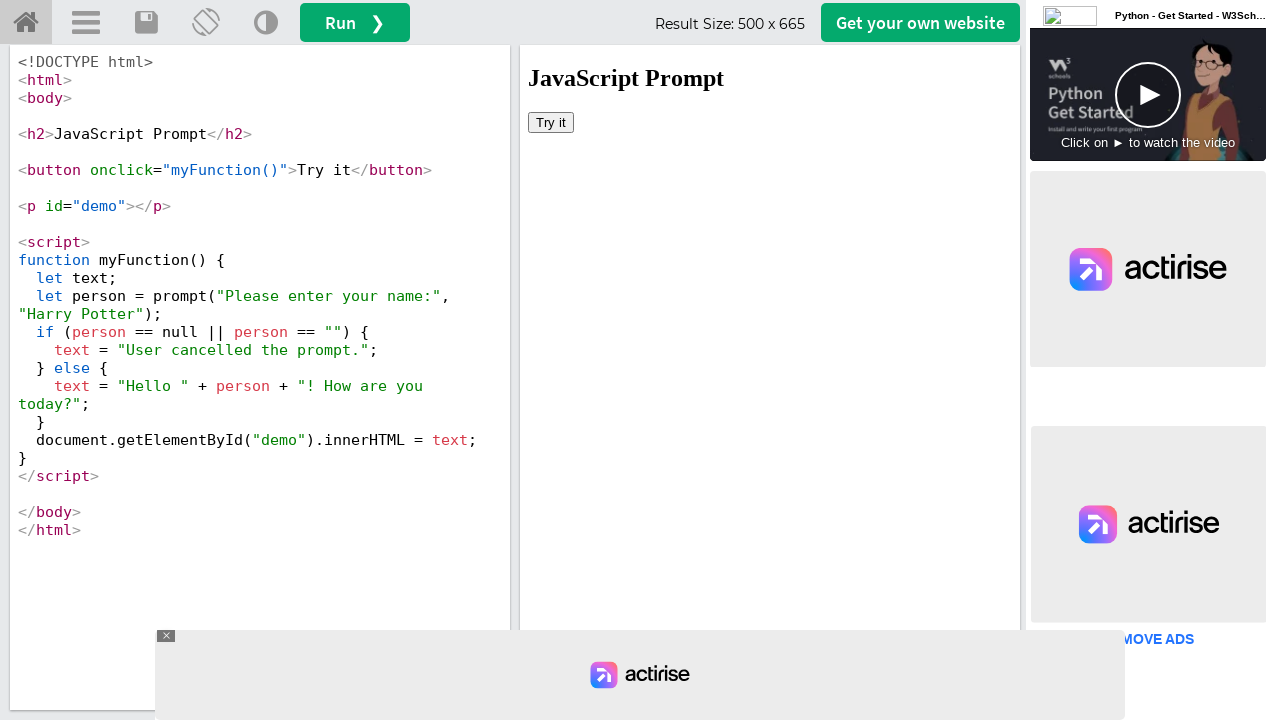

Clicked 'Try it' button to trigger the prompt at (551, 122) on iframe#iframeResult >> nth=0 >> internal:control=enter-frame >> button:has-text(
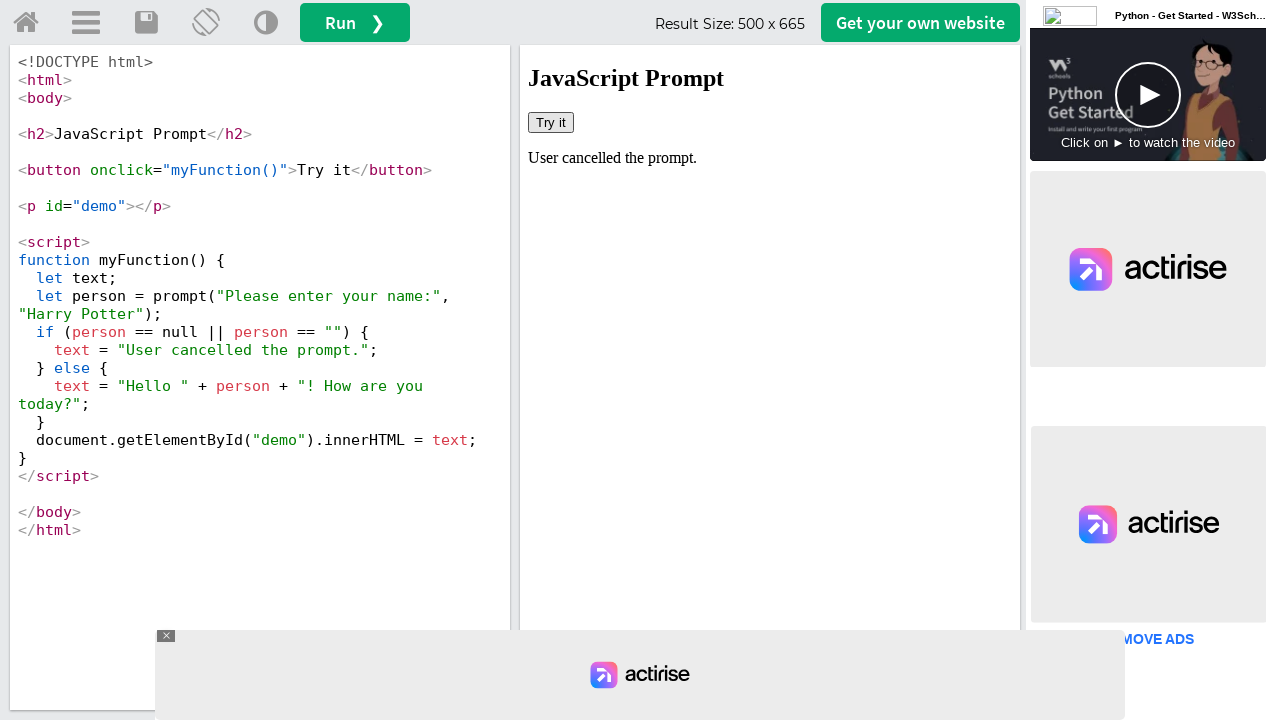

Set up dialog handler to dismiss prompts
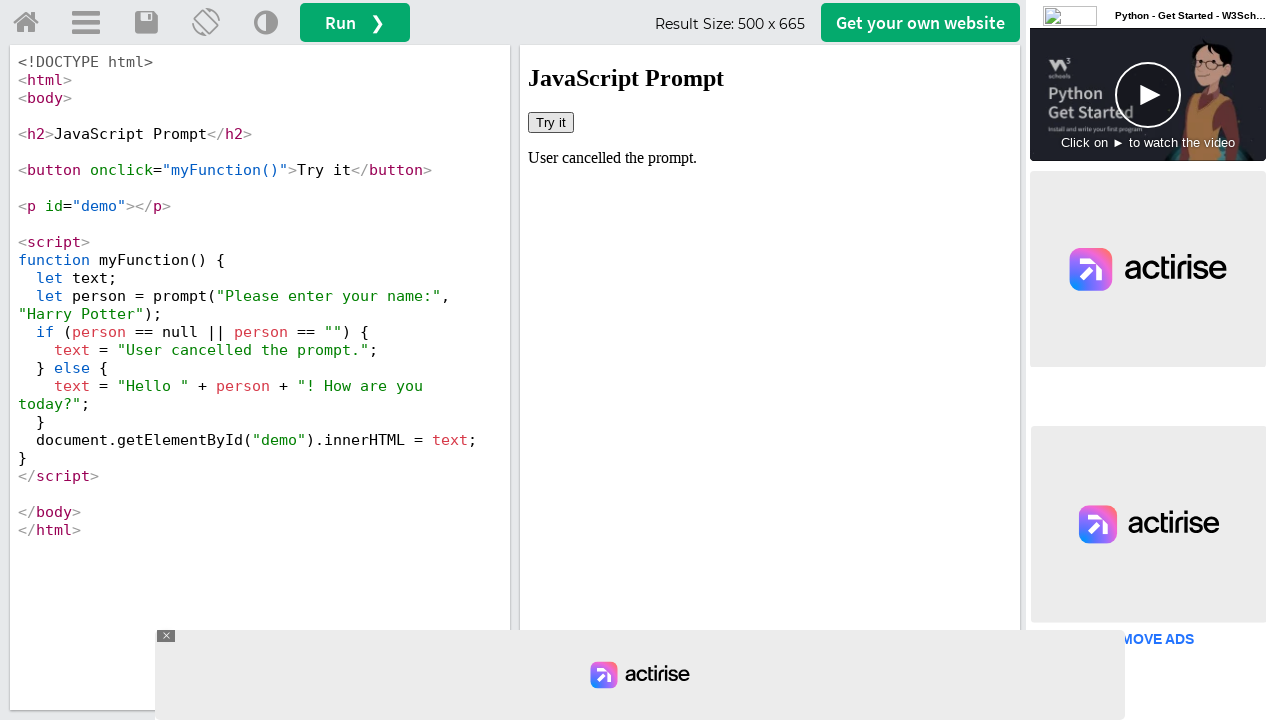

Re-triggered the prompt button at (551, 122) on iframe#iframeResult >> nth=0 >> internal:control=enter-frame >> button:has-text(
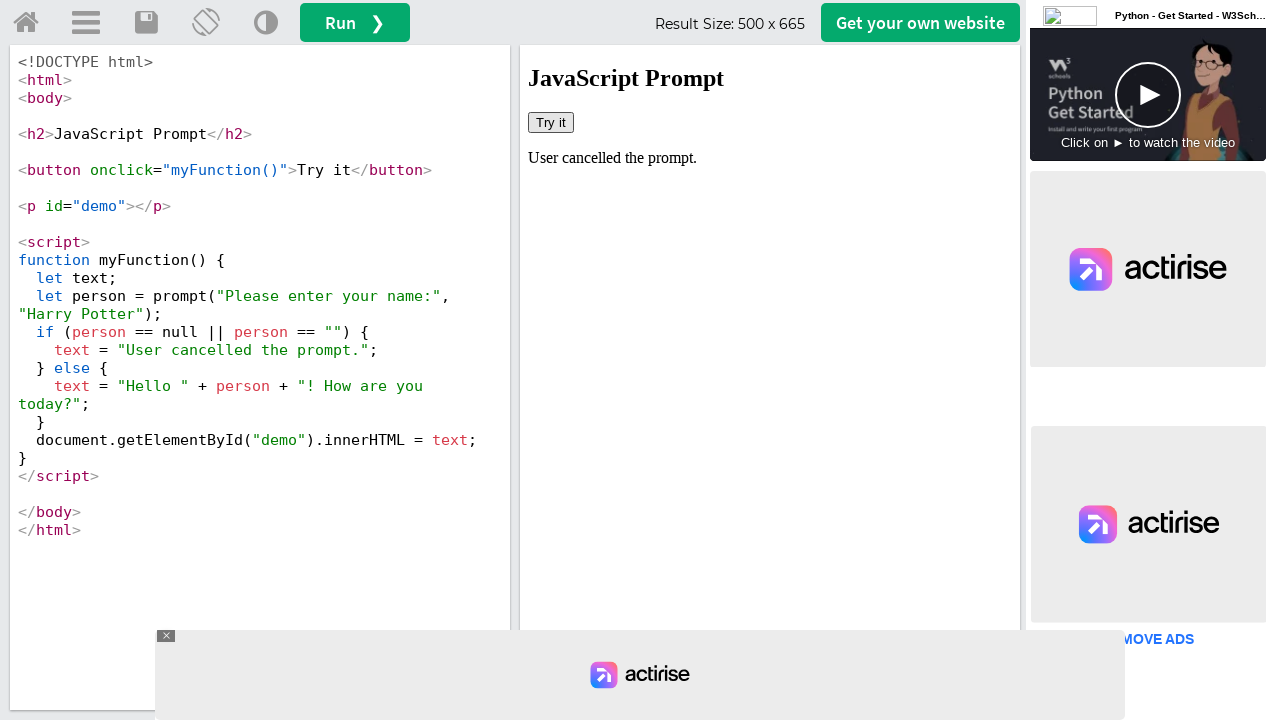

Set up dialog handler to accept prompt with 'Panvel' text
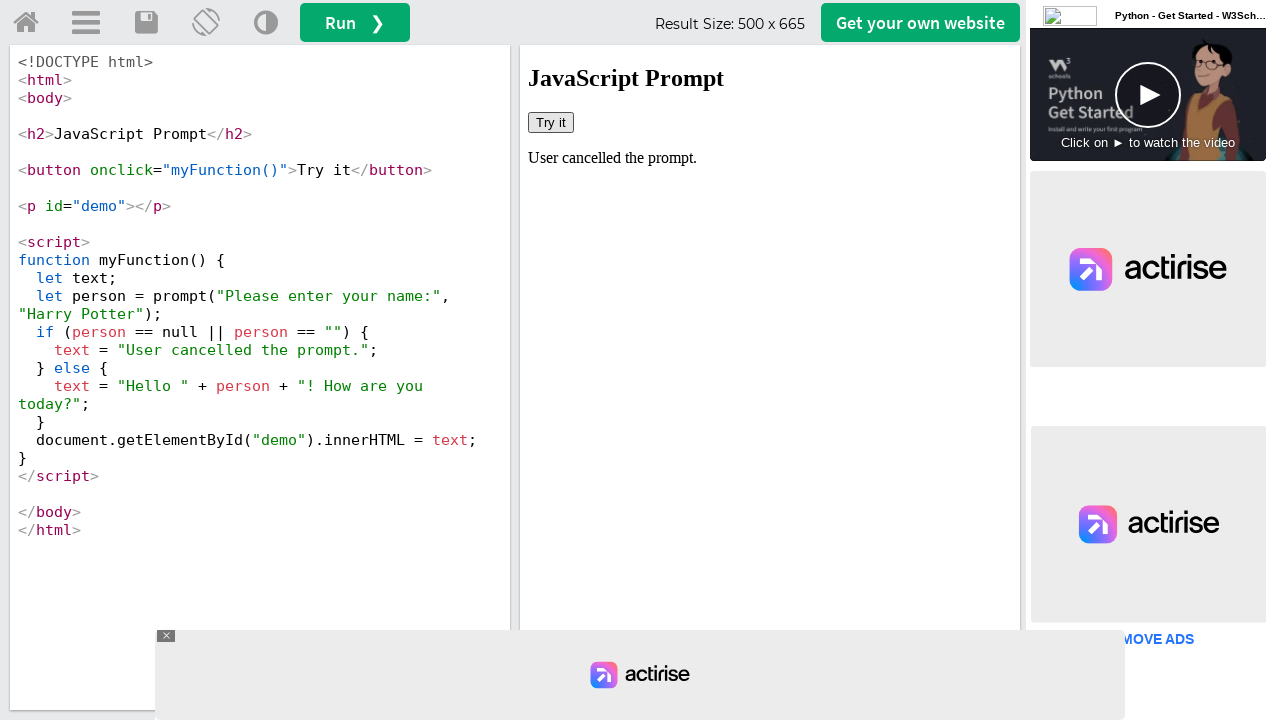

Clicked 'Try it' button to trigger prompt and accepted with custom text at (551, 122) on iframe#iframeResult >> nth=0 >> internal:control=enter-frame >> button:has-text(
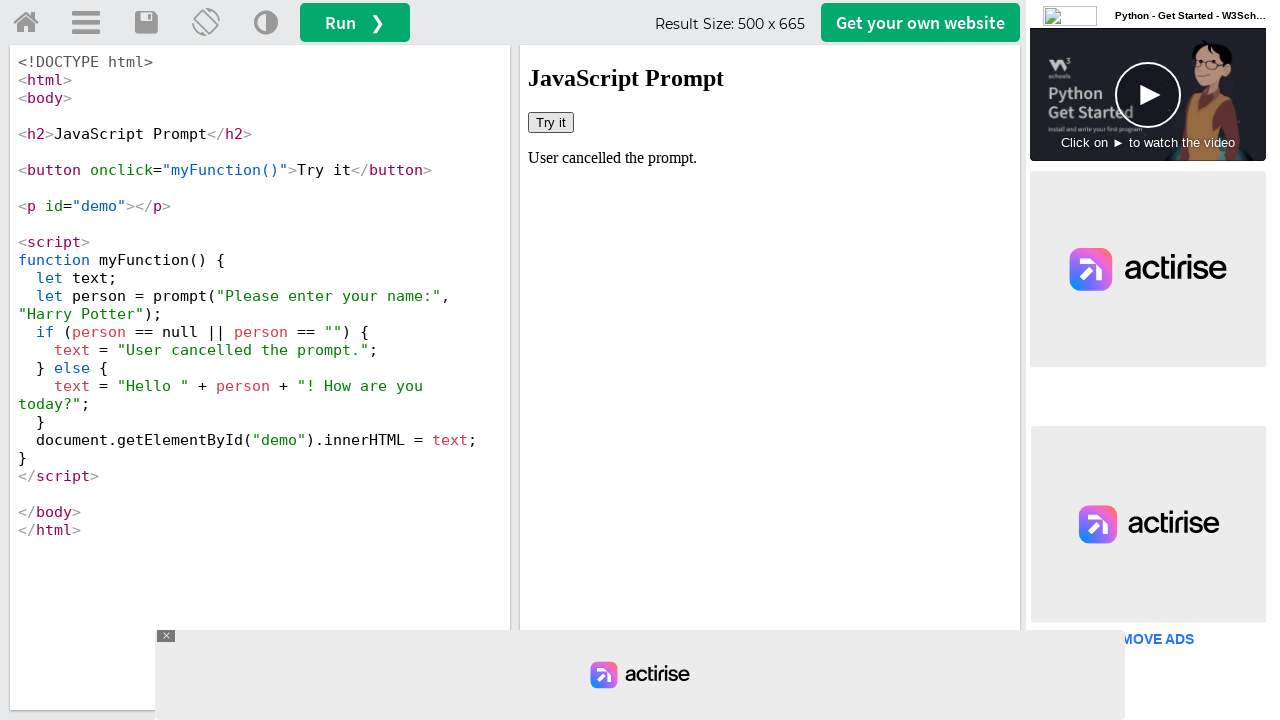

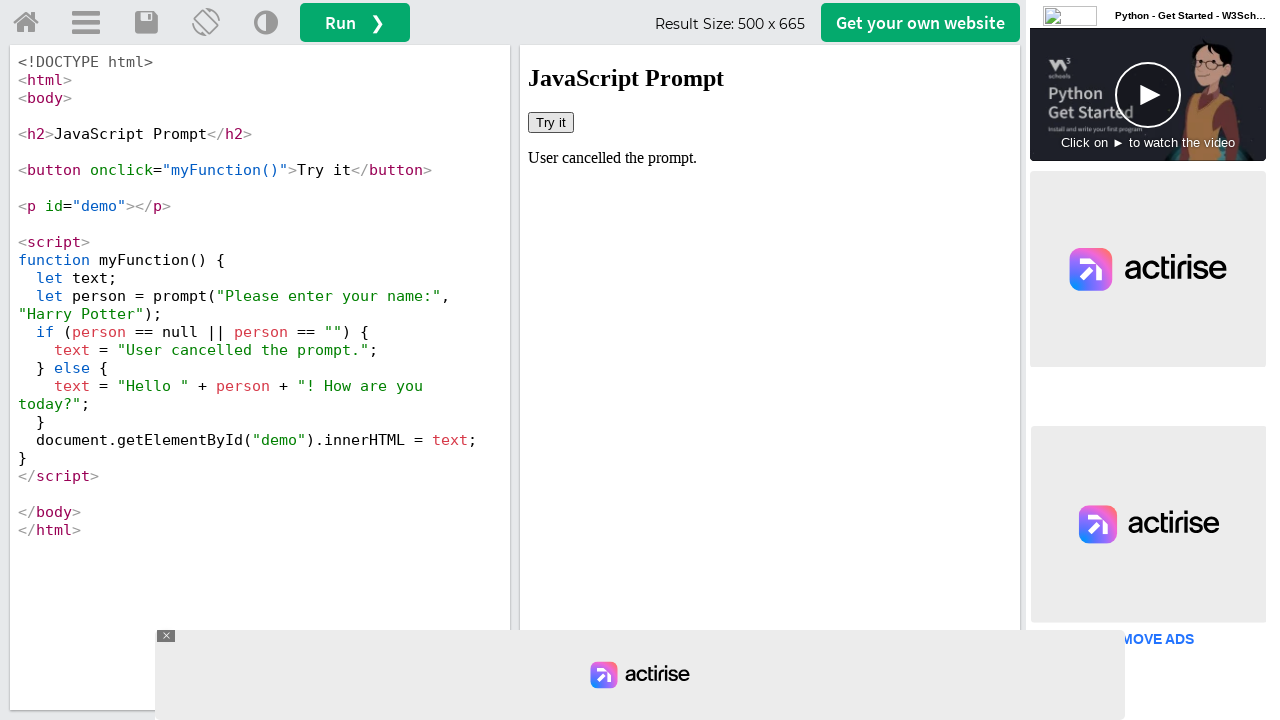